Tests a form validation page by filling out fields including first name, last name, age, country dropdown, and notes, then submitting the form and verifying the entered values.

Starting URL: https://testpages.eviltester.com/styled/validation/input-validation.html

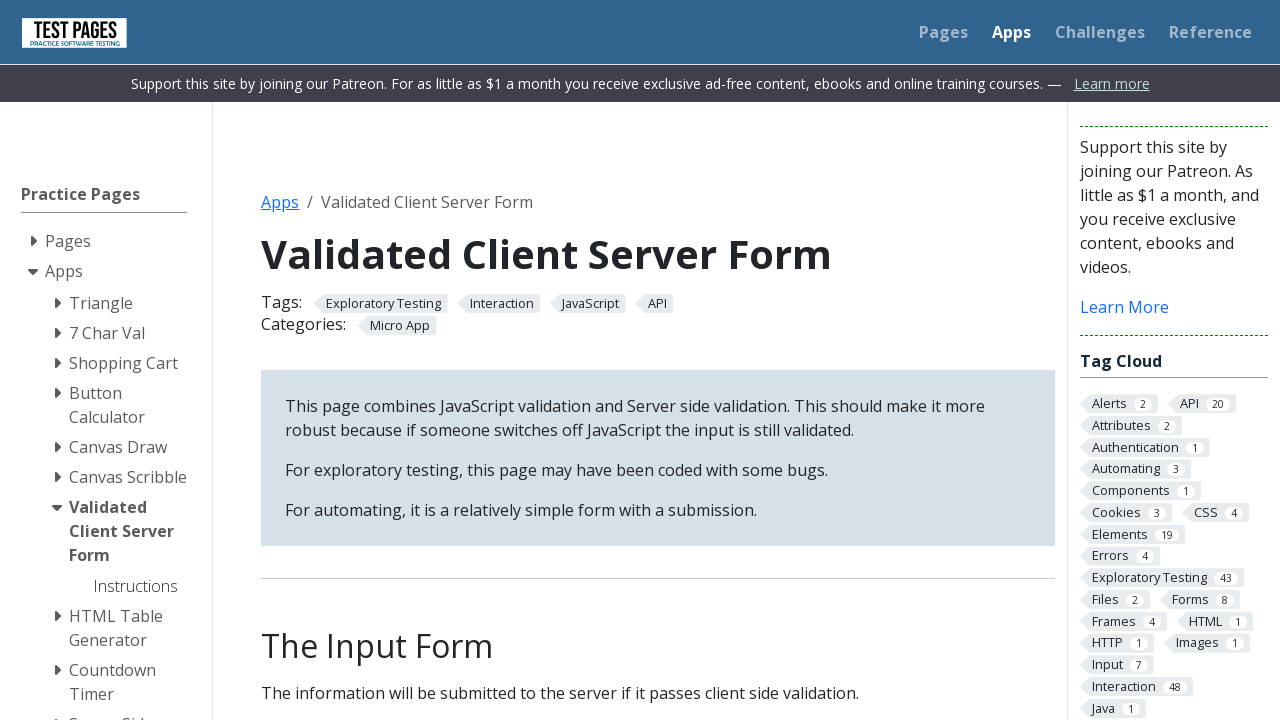

Filled first name field with 'Tibor' on #firstname
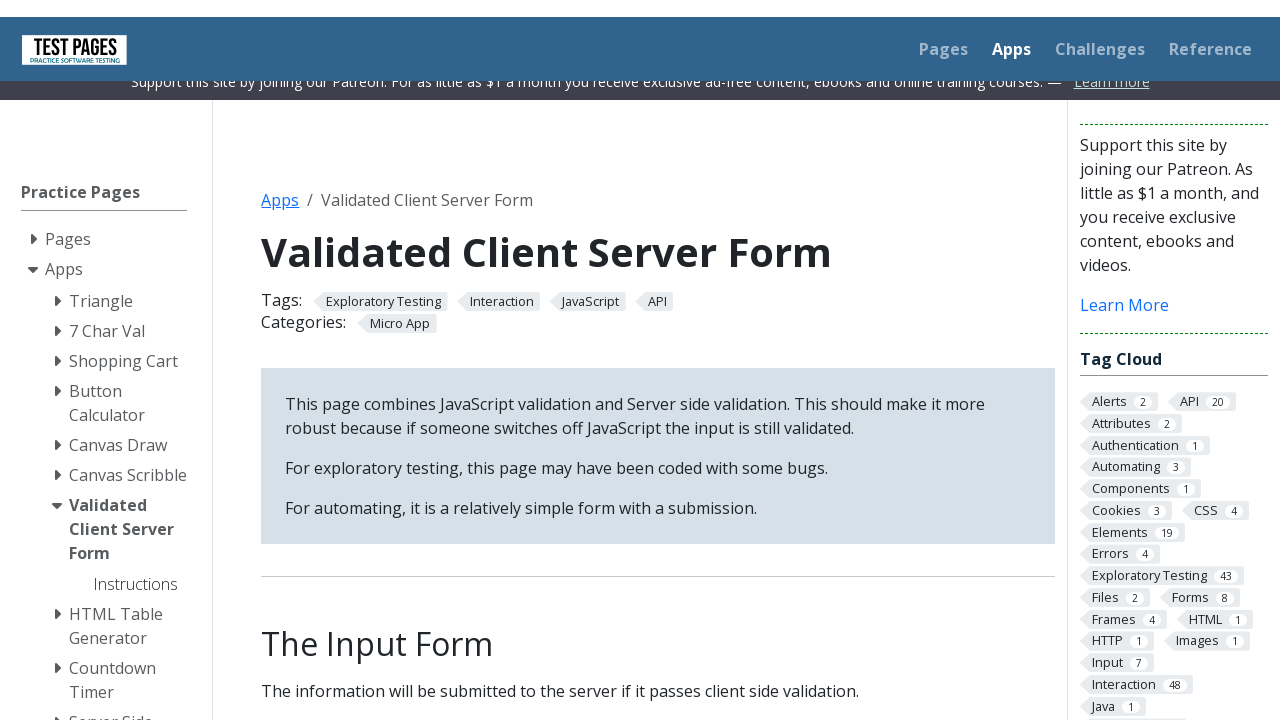

Filled last name field with 'Weigand' on #surname
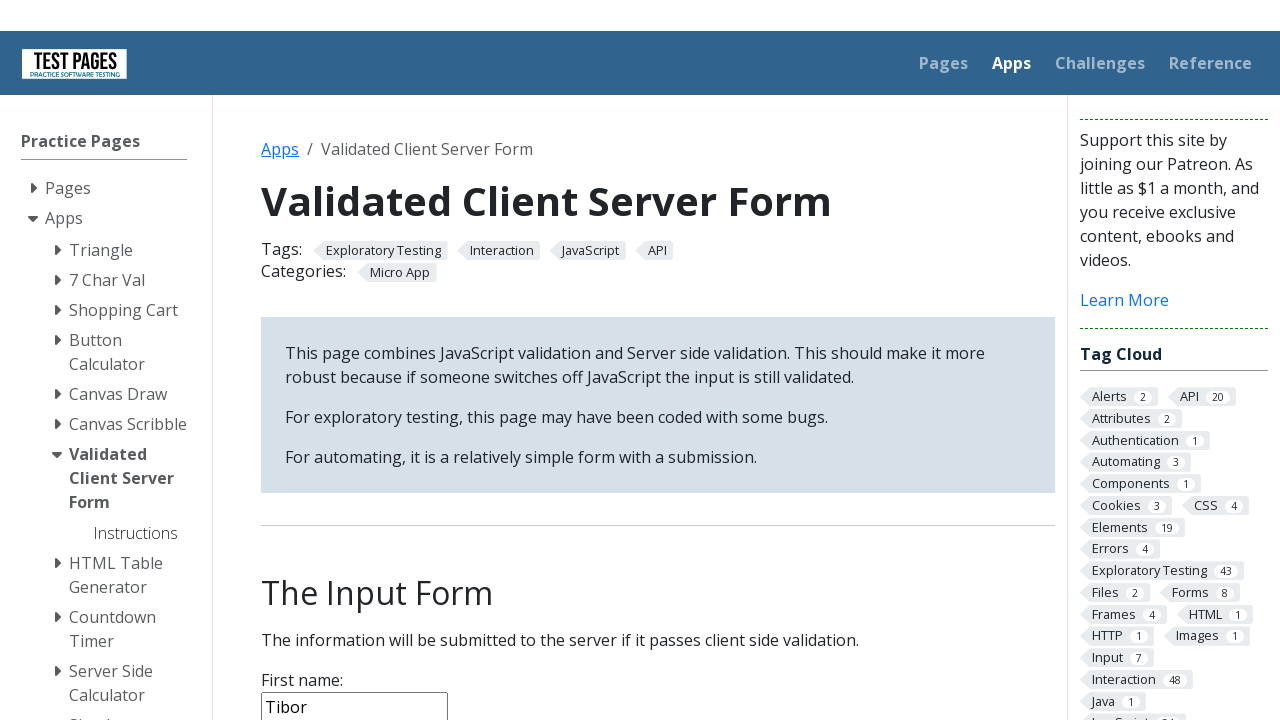

Filled age field with '52' on #age
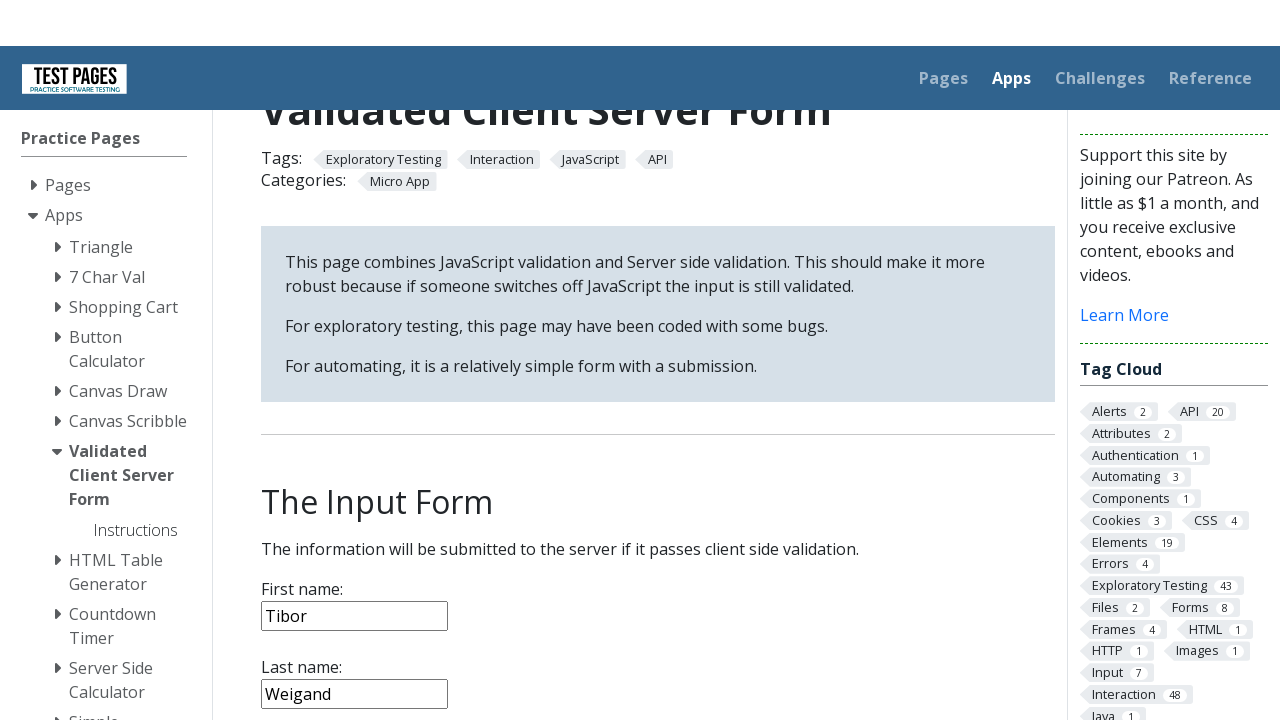

Selected 'Croatia' from country dropdown on #country
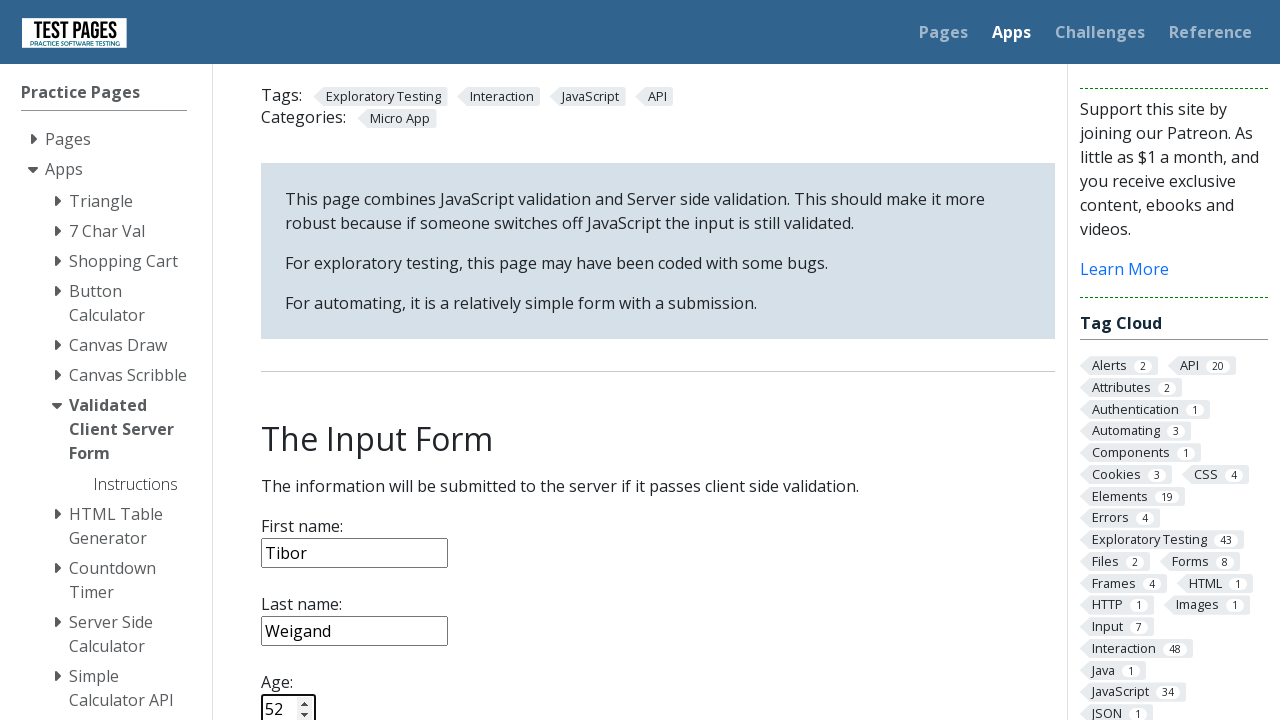

Filled notes field with 'This is a test' on #notes
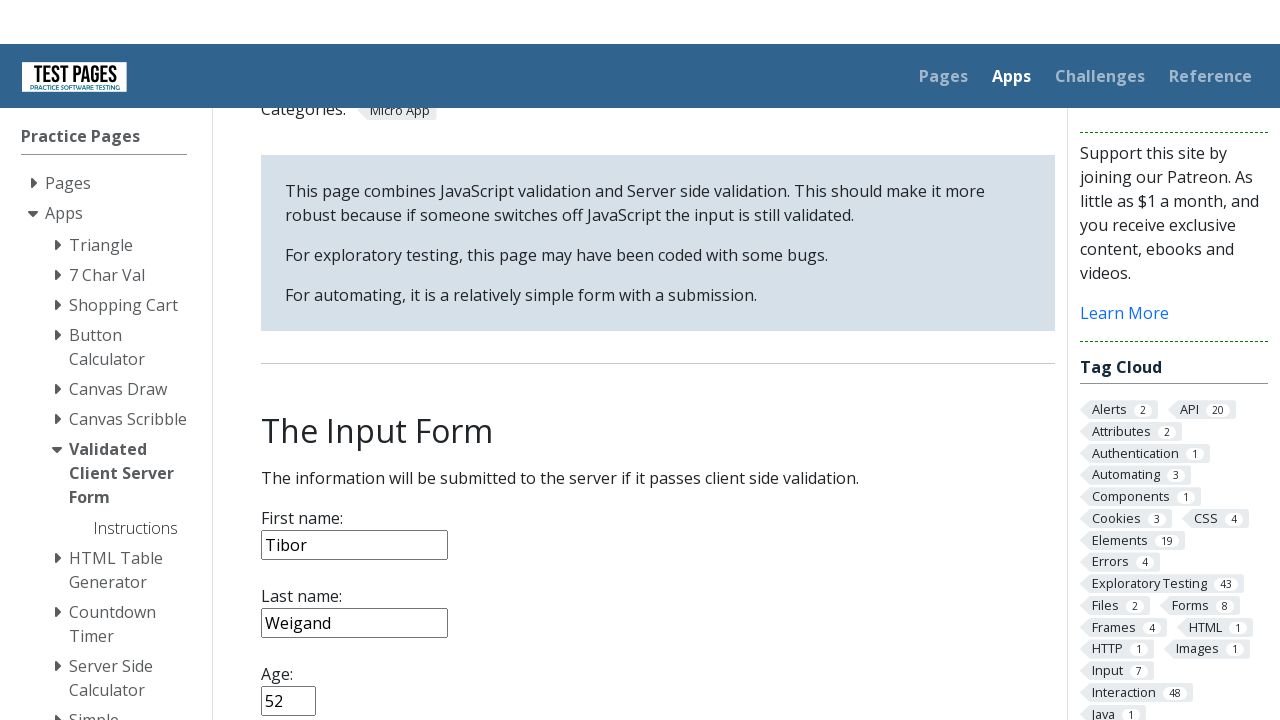

Clicked submit button to submit form at (296, 368) on input[type='submit']
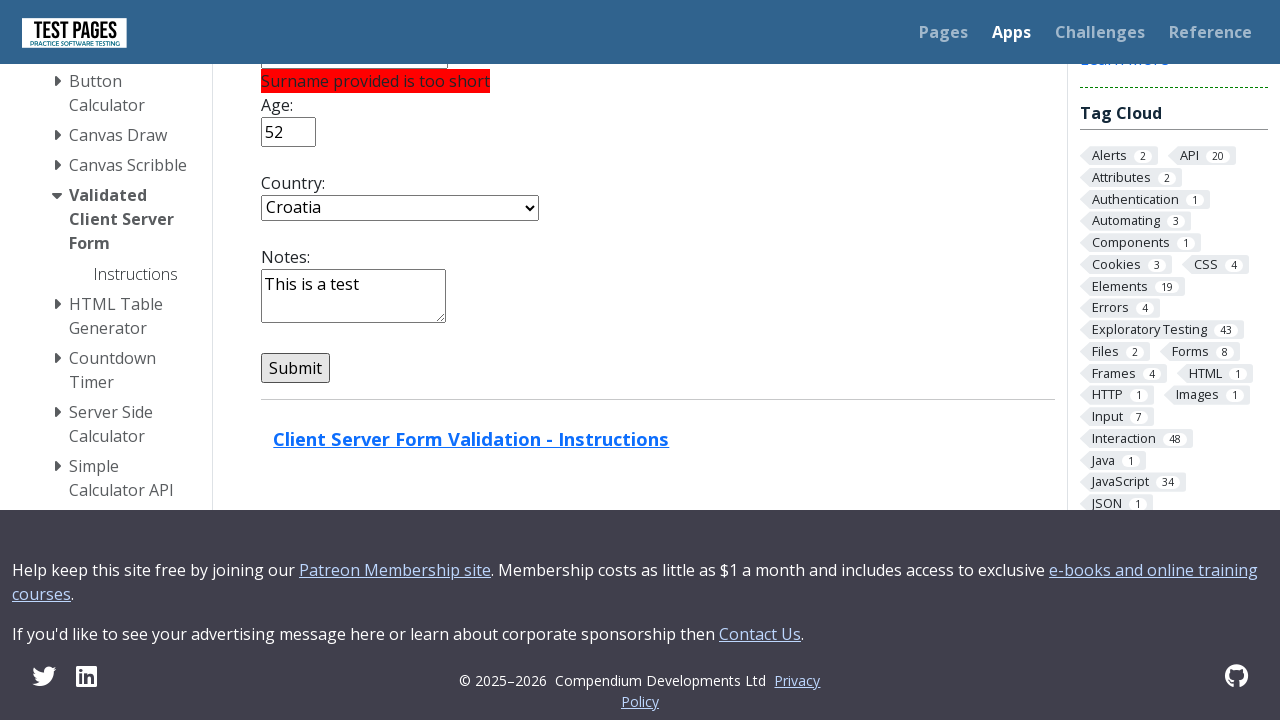

Form submission completed and page loaded
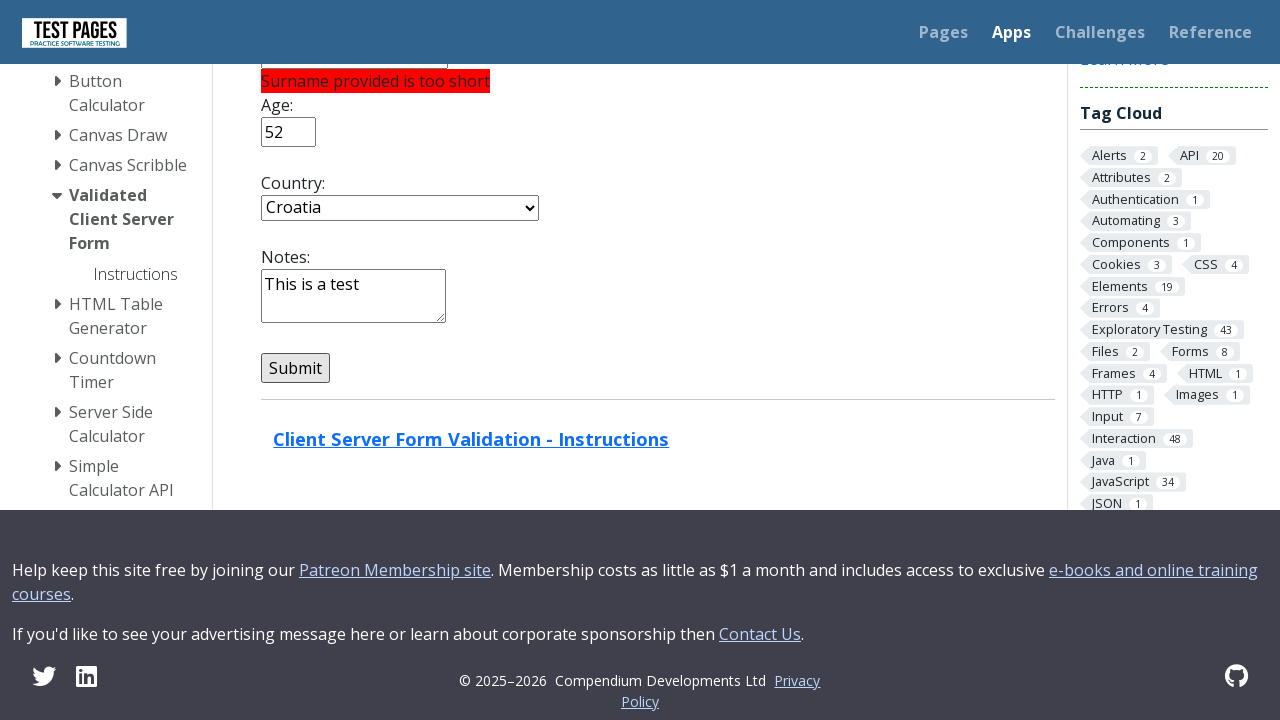

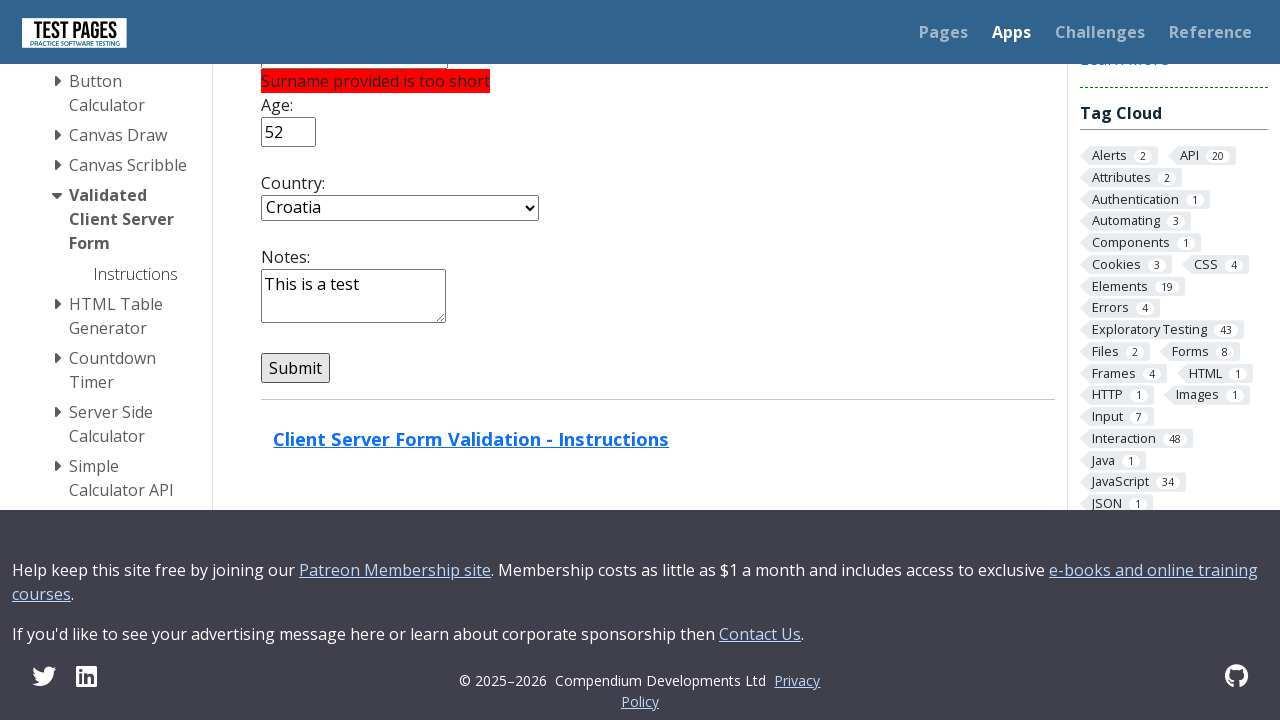